Tests the checkout flow on GreenCart e-commerce site by searching for a product, adding items to cart, proceeding to checkout, and applying a promo code to place an order.

Starting URL: https://rahulshettyacademy.com/seleniumPractise/#/

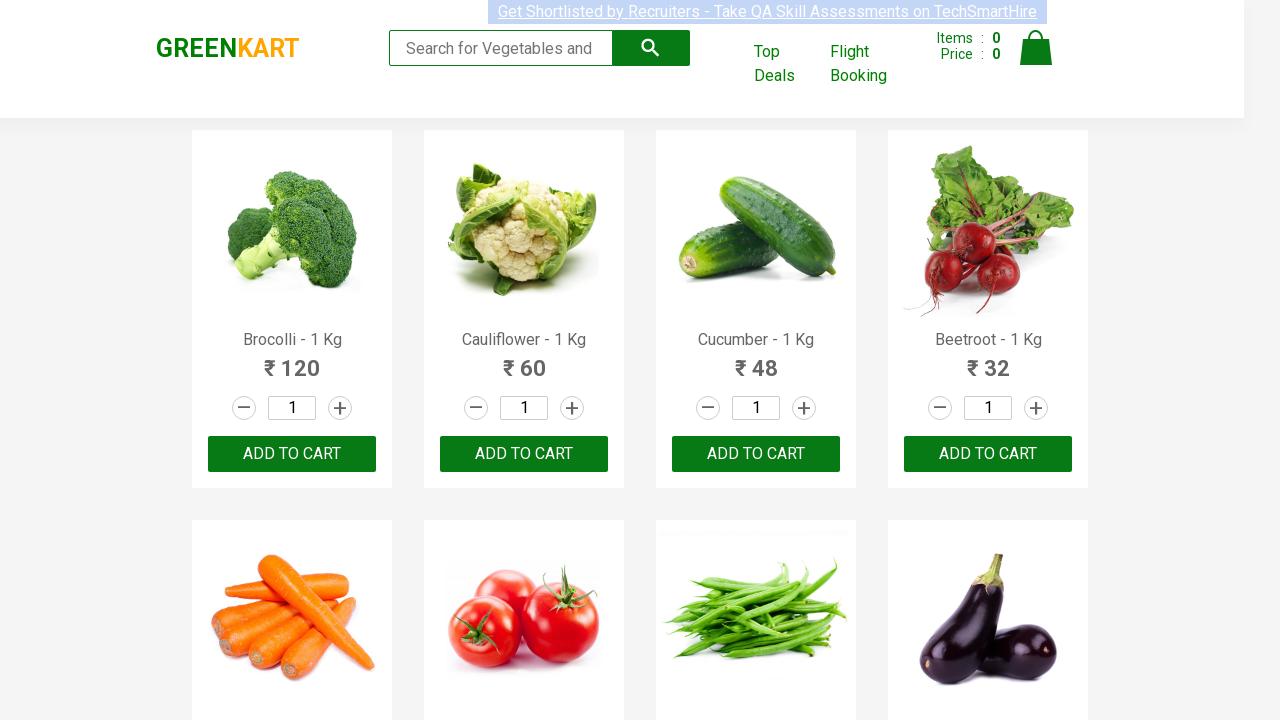

Filled search field with 'Tom' to find Tomato product on input.search-keyword
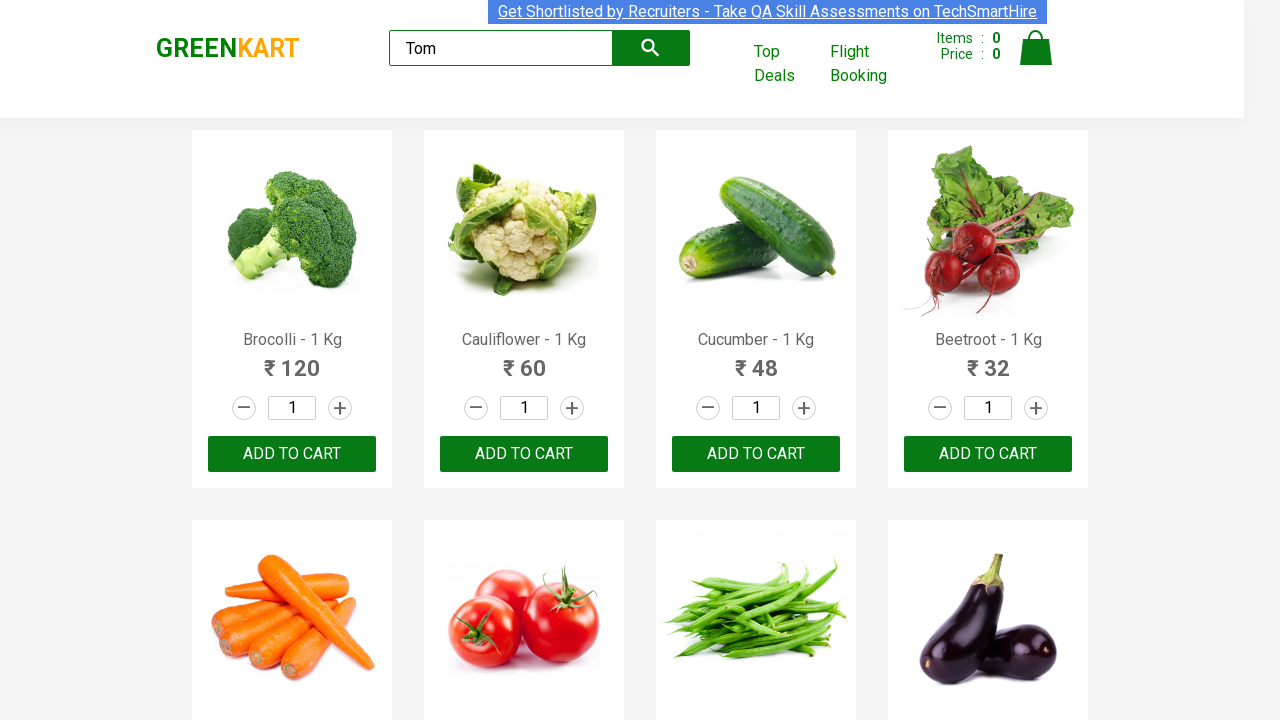

Search results loaded - product appeared
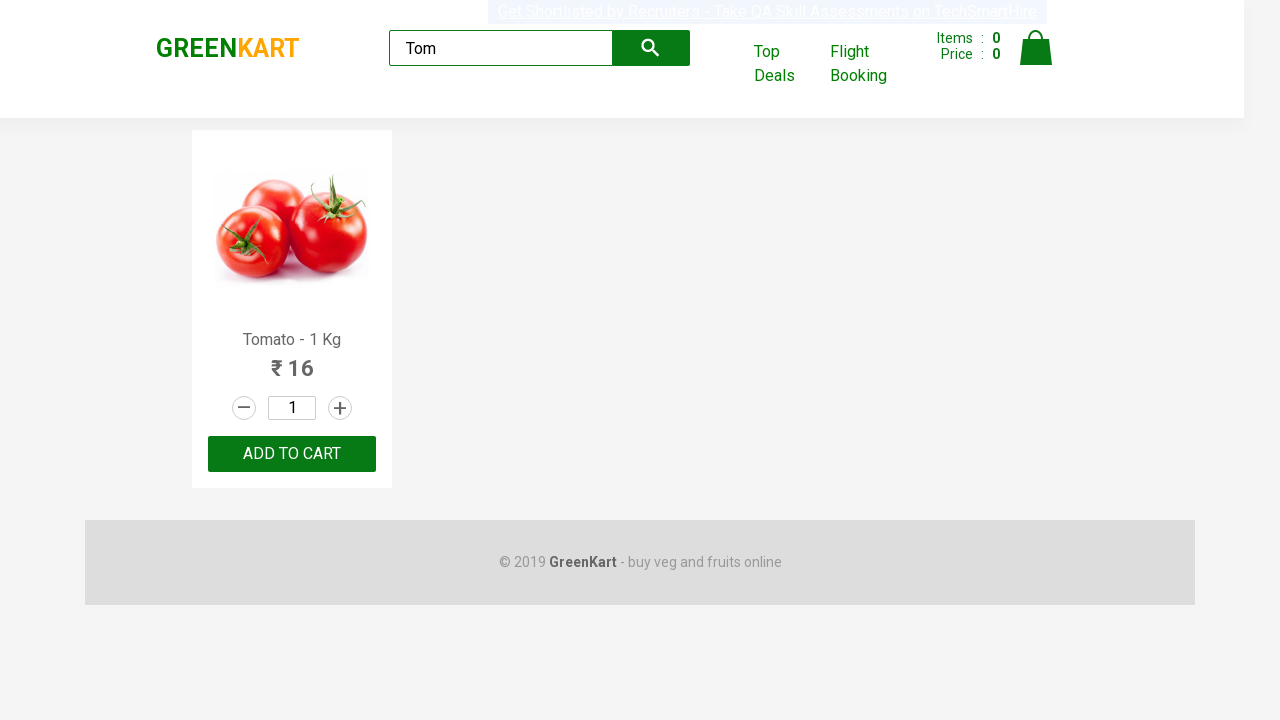

Added first product (Tomato) to cart at (292, 454) on .products .product:first-child .product-action button
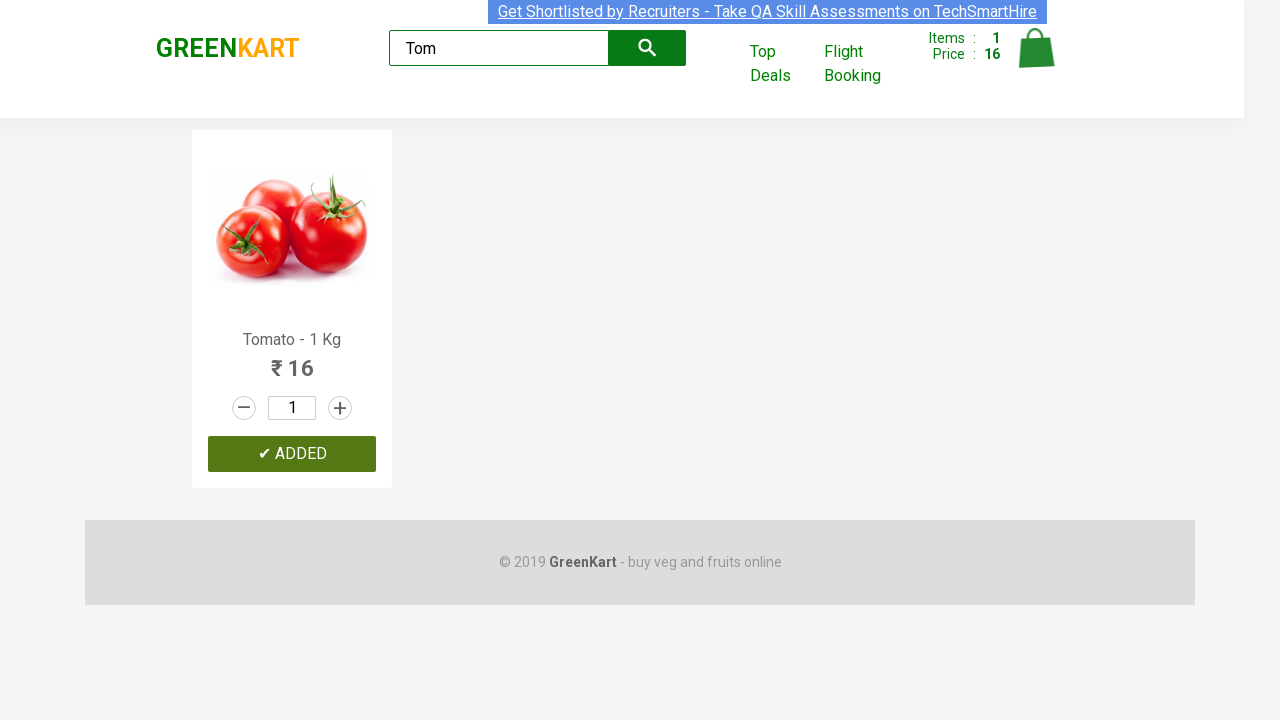

Incremented product quantity to 2 at (340, 408) on .products .product:first-child .stepper-input .increment
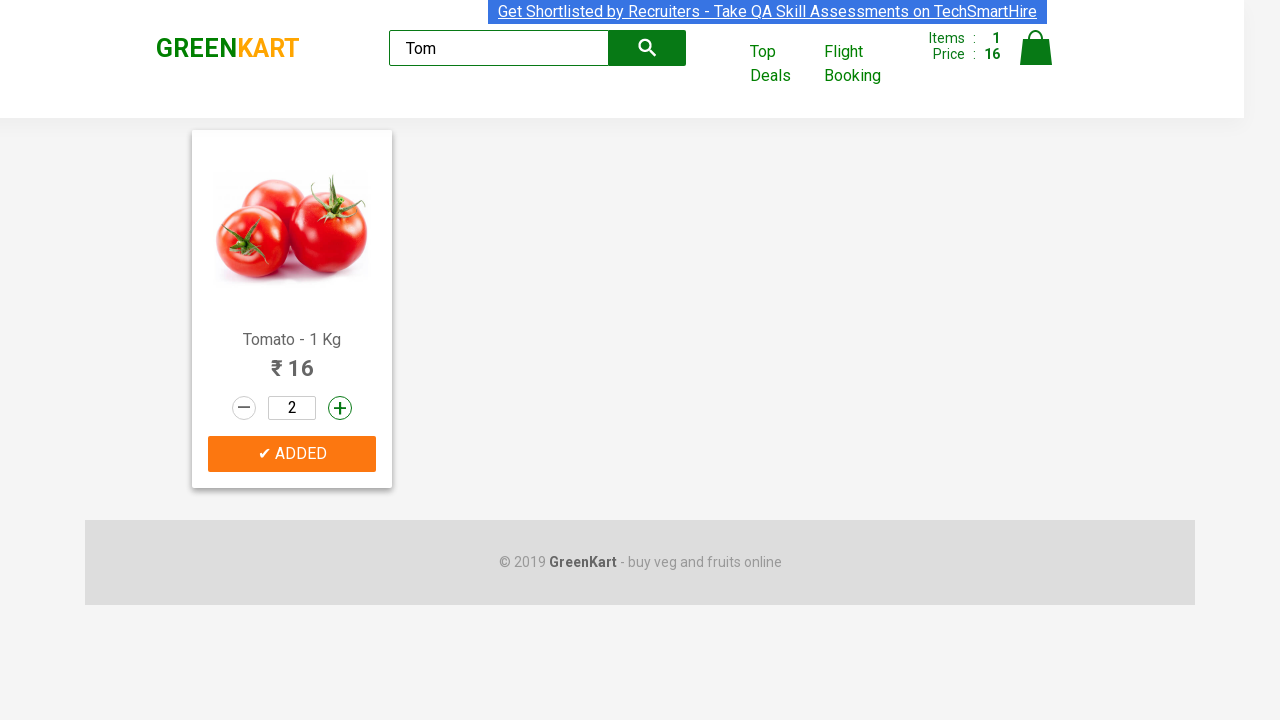

Incremented product quantity to 3 at (340, 408) on .products .product:first-child .stepper-input .increment
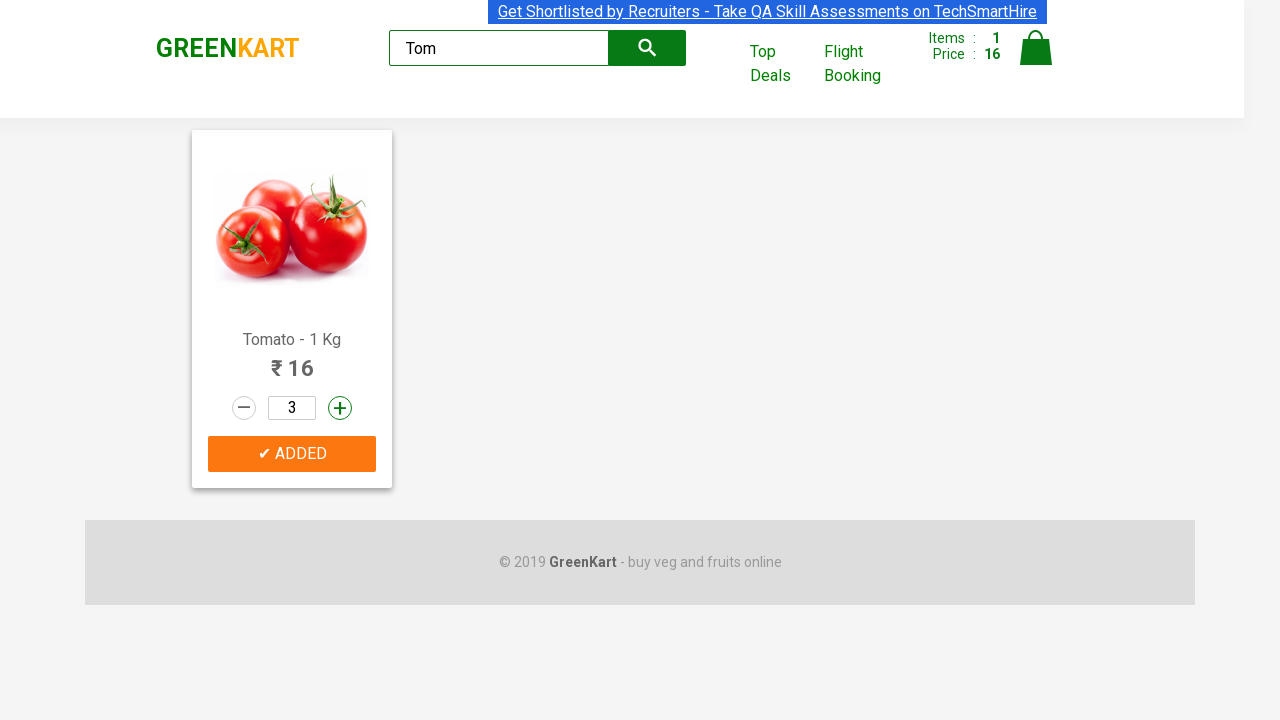

Clicked cart icon to view cart at (1036, 59) on .cart-icon
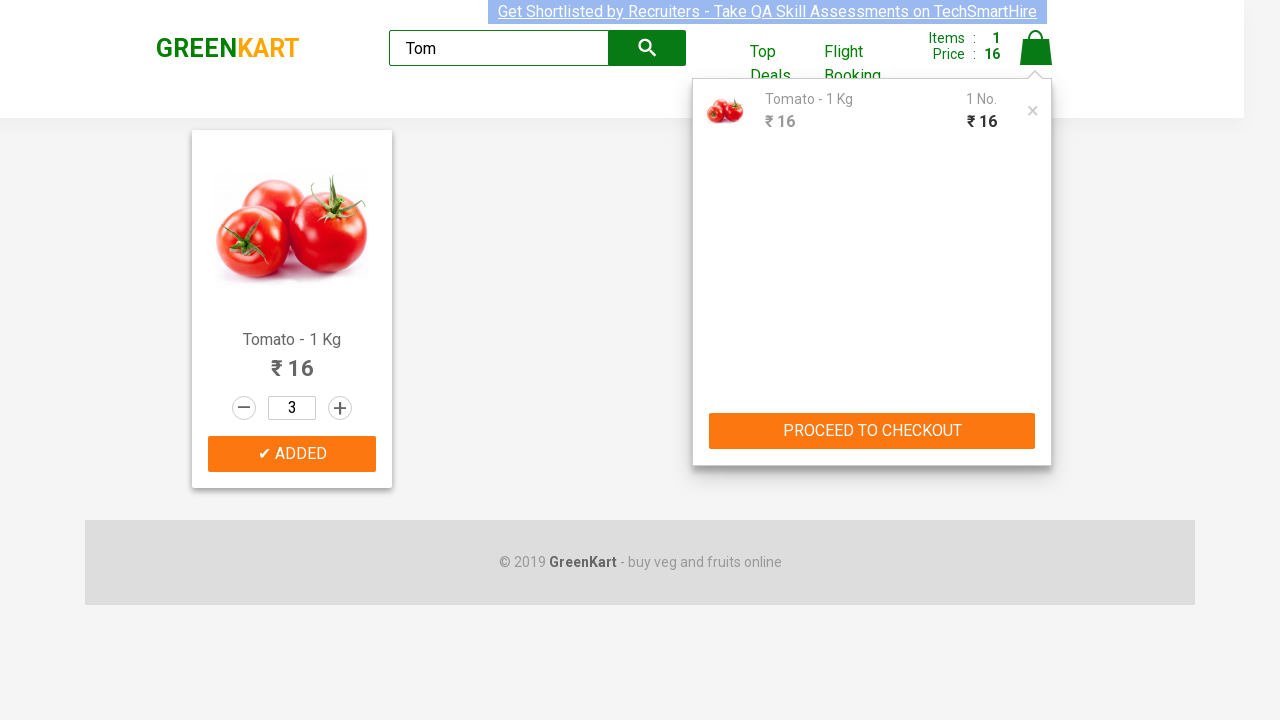

Clicked 'PROCEED TO CHECKOUT' button at (872, 431) on button:has-text('PROCEED TO CHECKOUT')
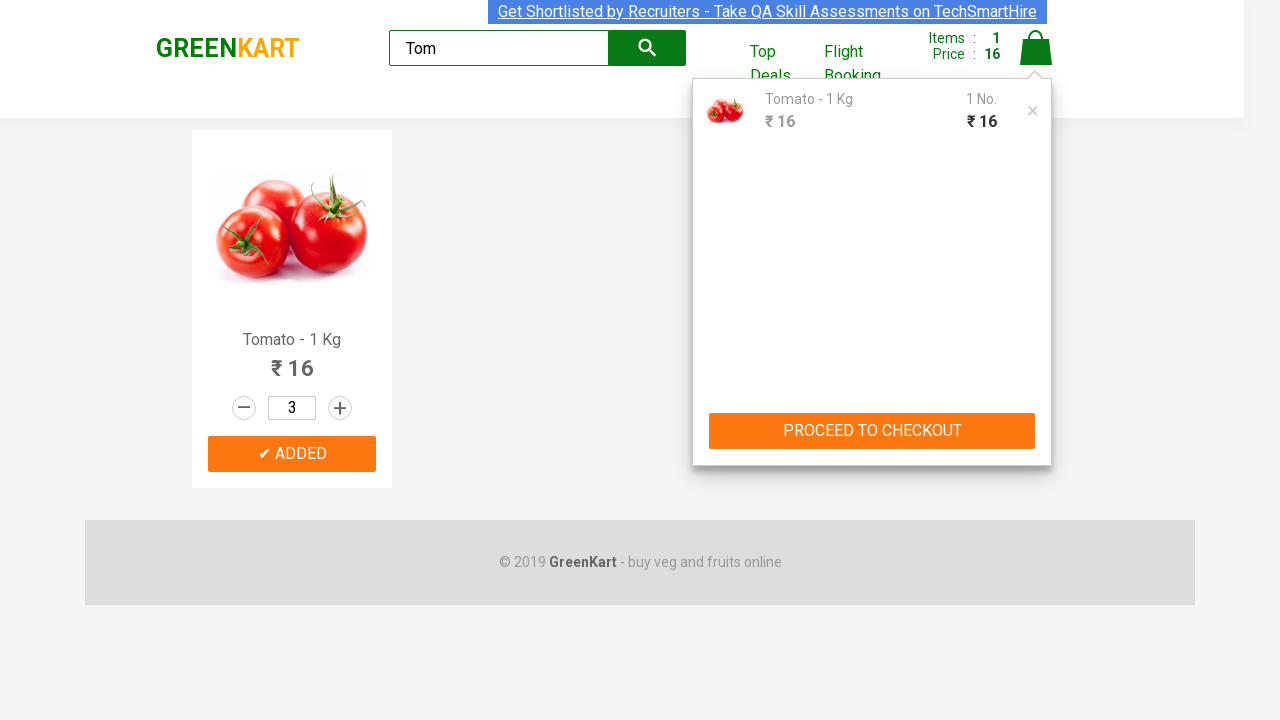

Checkout page loaded with promo code field
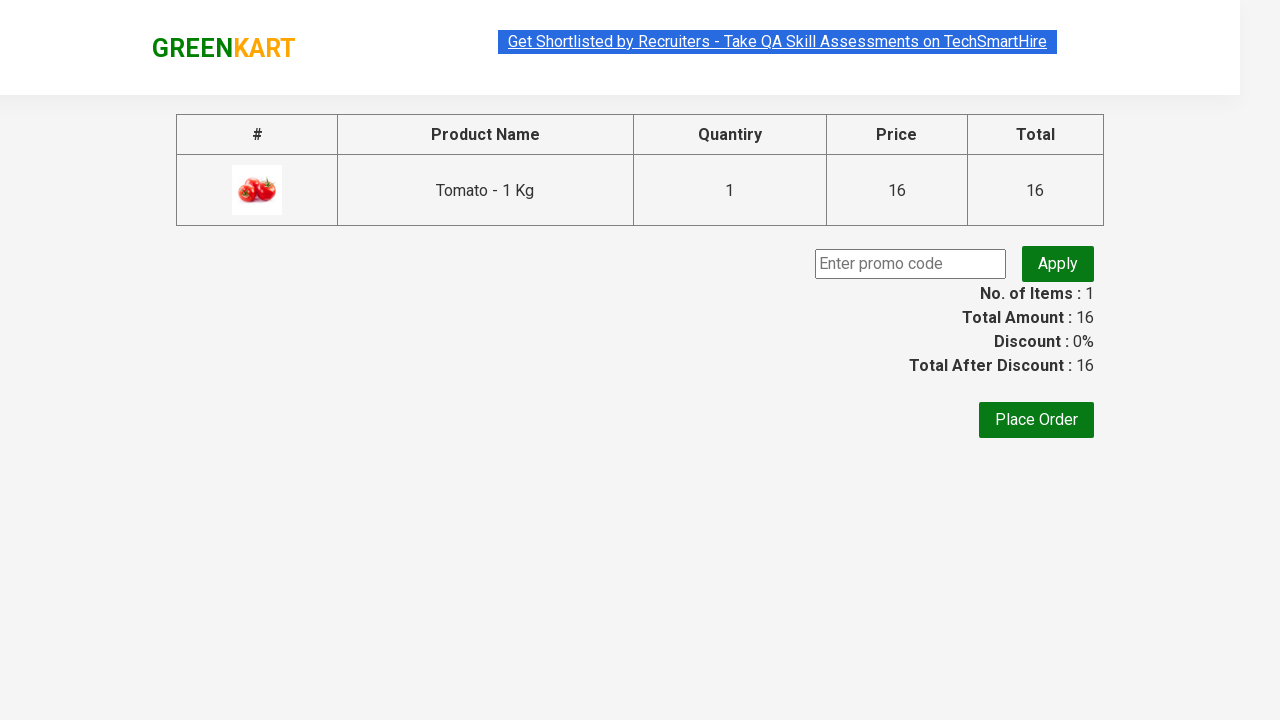

Entered promo code 'rahulshettyacademy' on input.promoCode
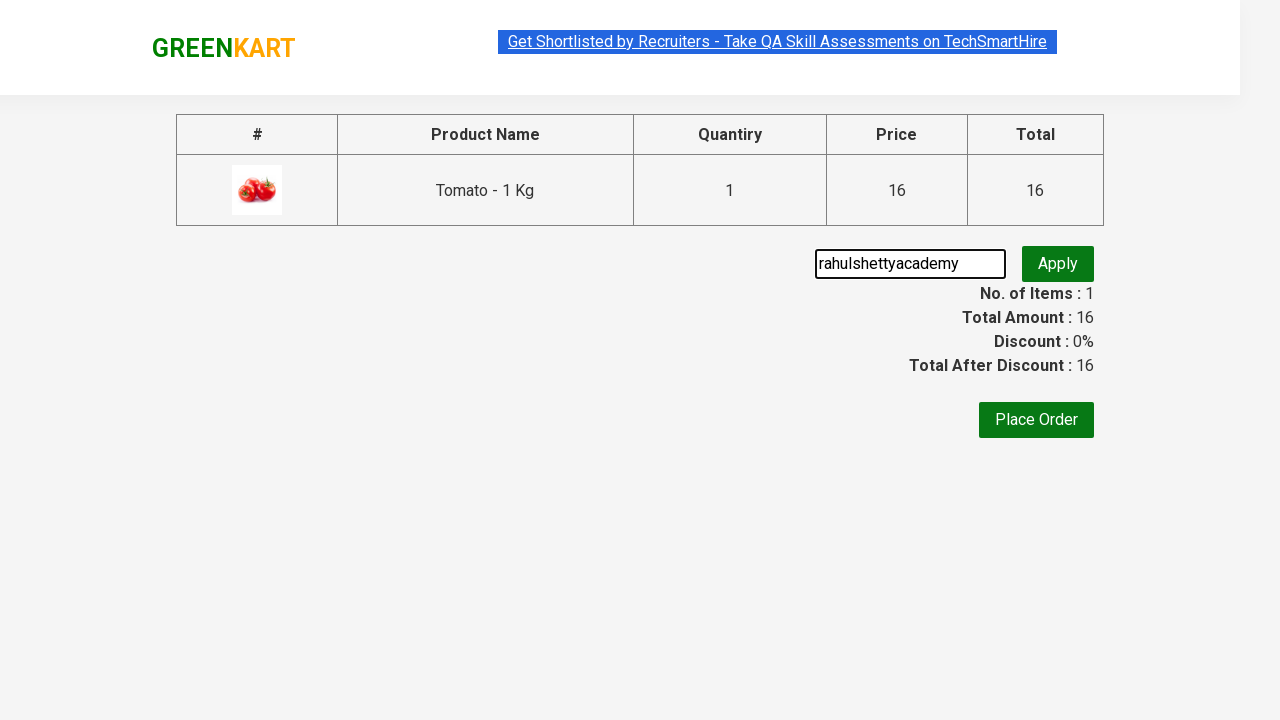

Clicked 'Apply' button to apply promo code at (1058, 264) on button.promoBtn
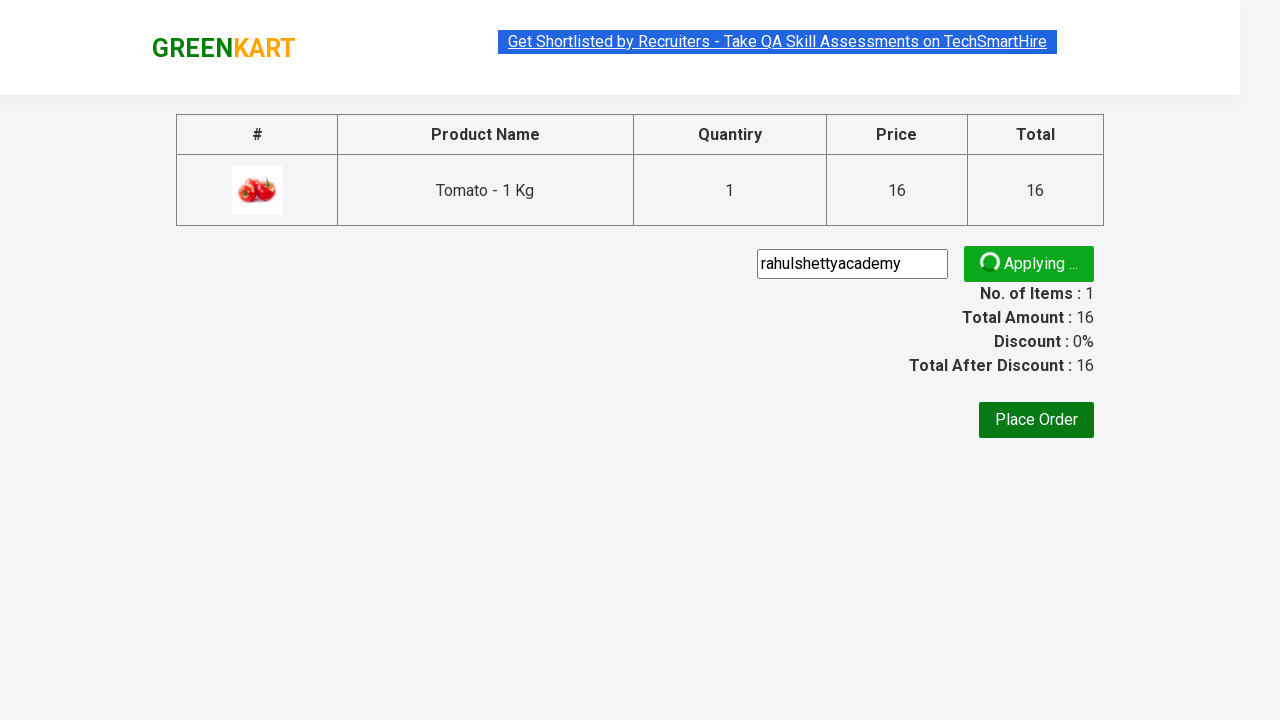

Promo code applied successfully - discount info displayed
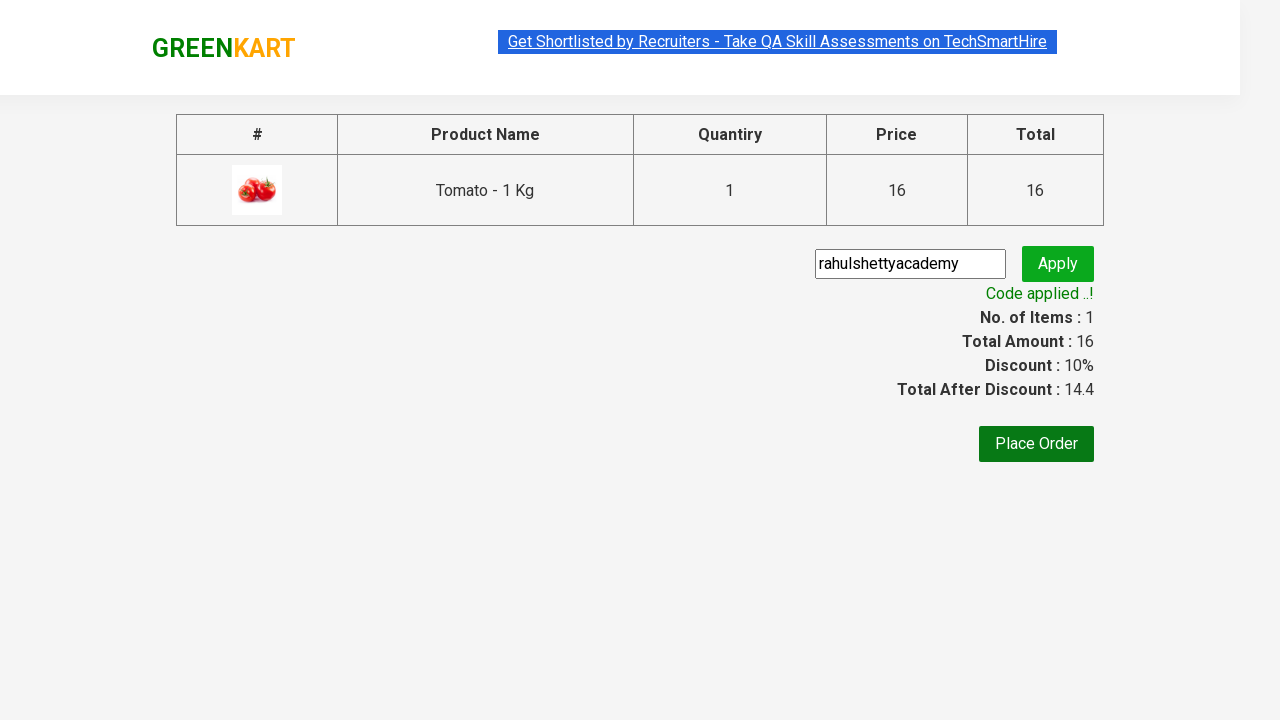

Clicked 'Place Order' button to complete checkout at (1036, 444) on button:has-text('Place Order')
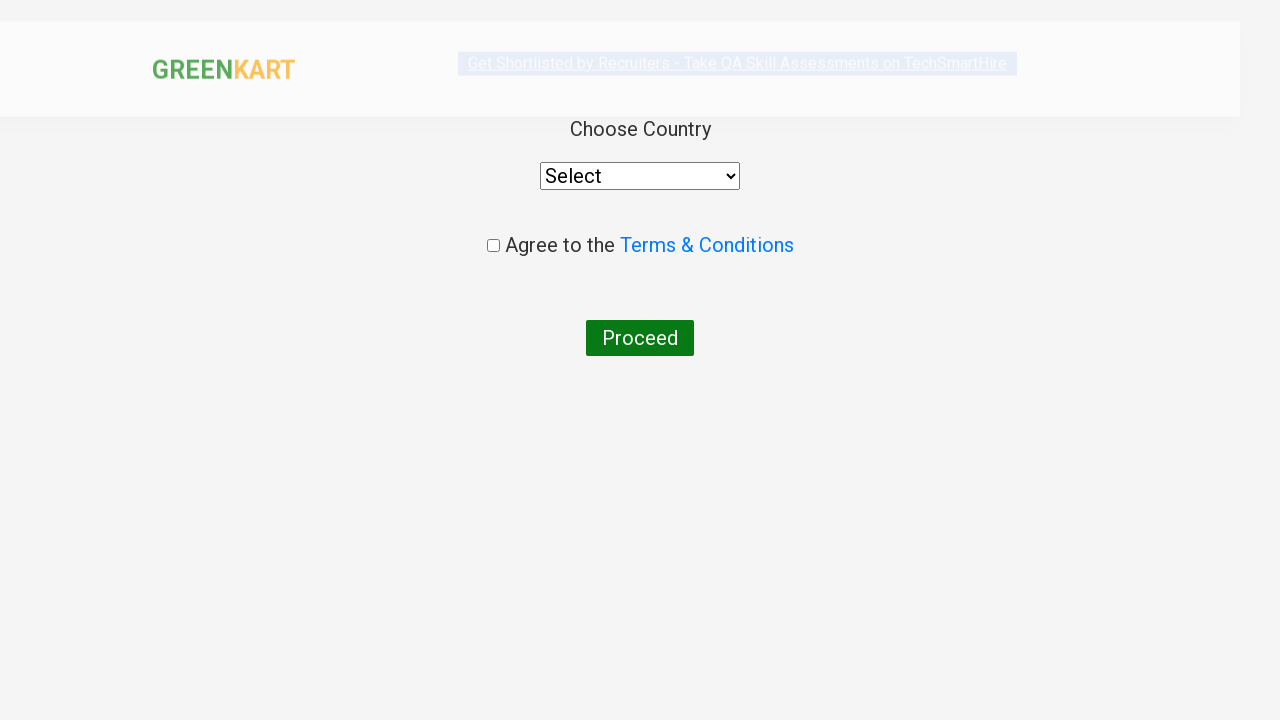

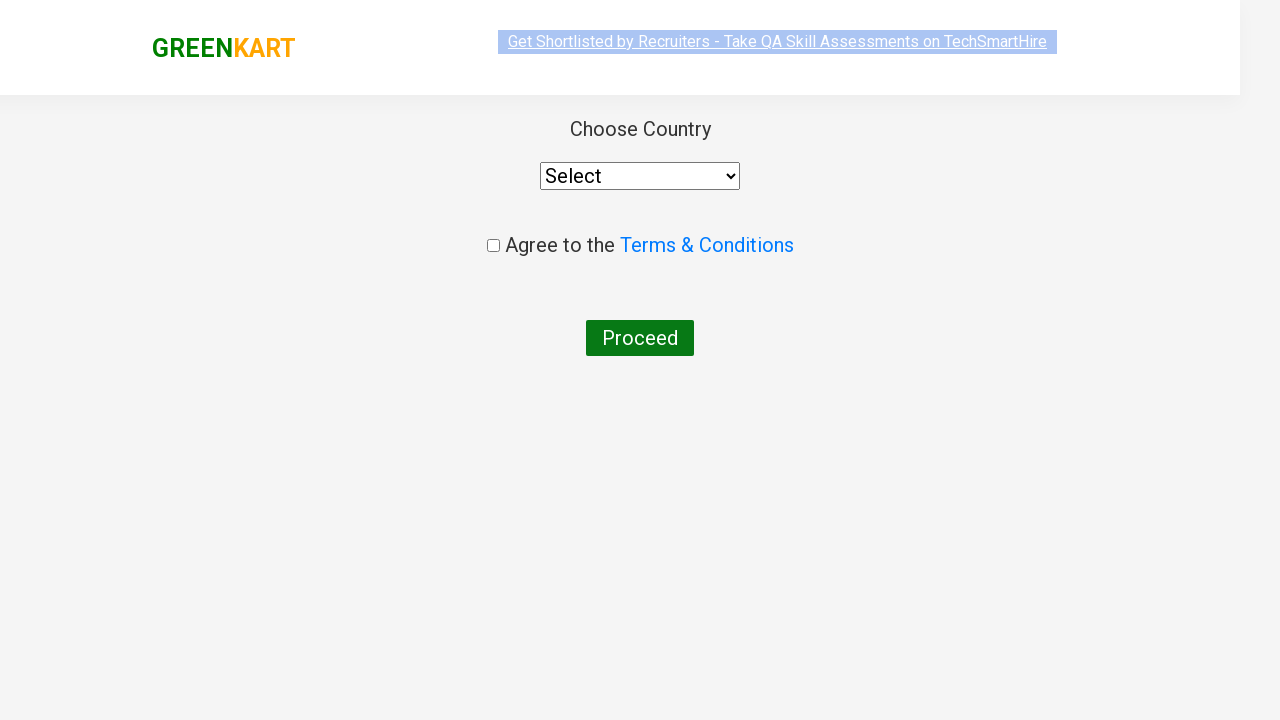